Tests mouse over interactions by hovering over and clicking a link multiple times

Starting URL: http://uitestingplayground.com/

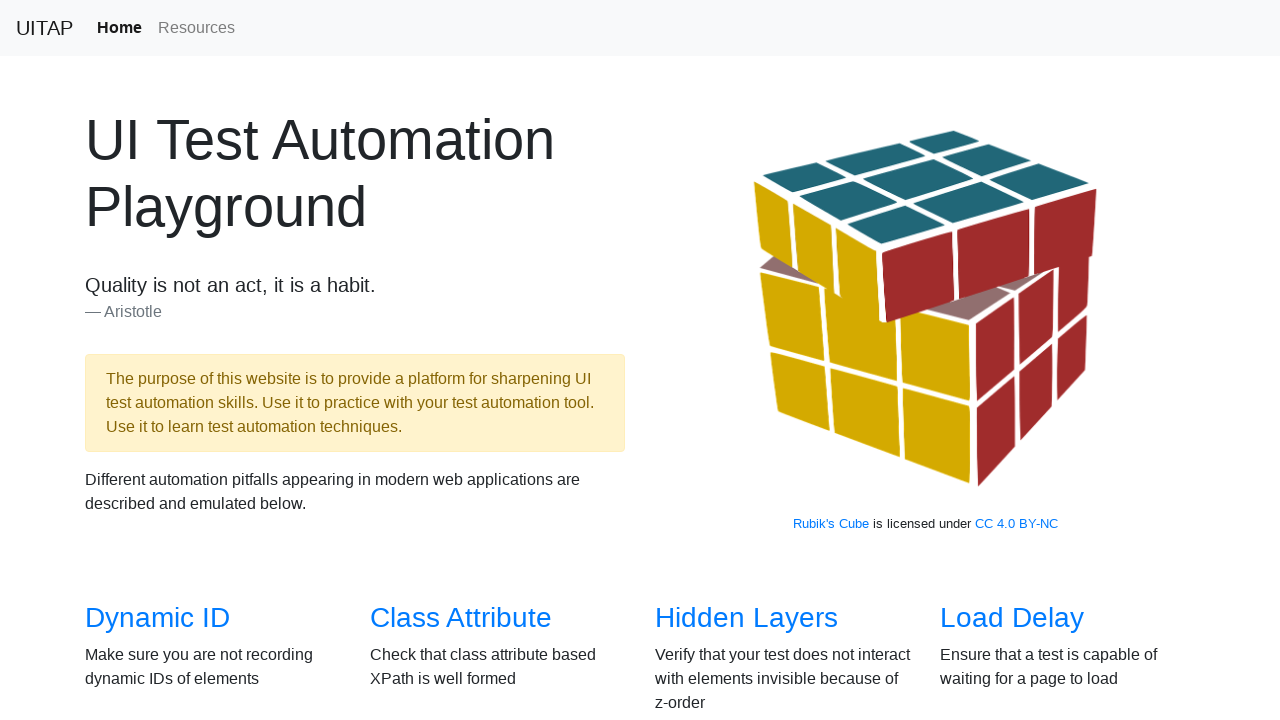

Clicked on Mouse Over link to navigate to mouse over test page at (732, 360) on text=Mouse Over
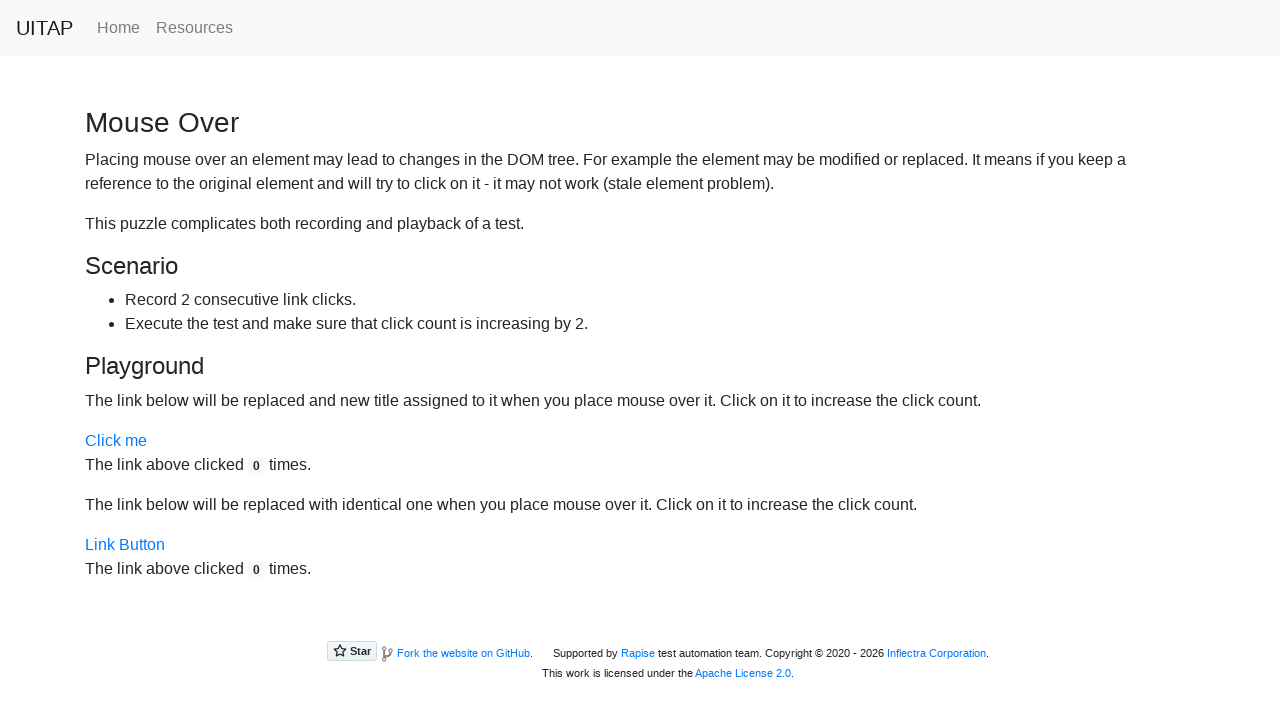

Hovered over the 'Click me' link at (116, 441) on text=Click me
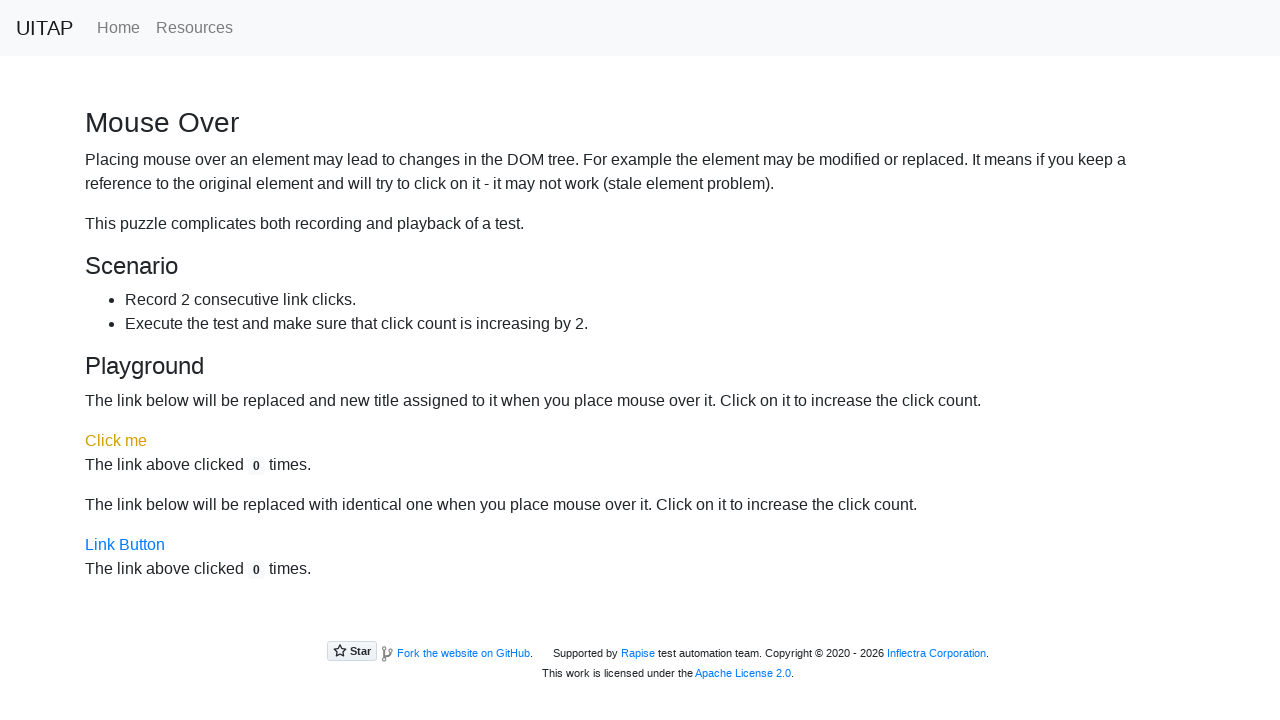

Single clicked the 'Click me' link at (116, 441) on text=Click me
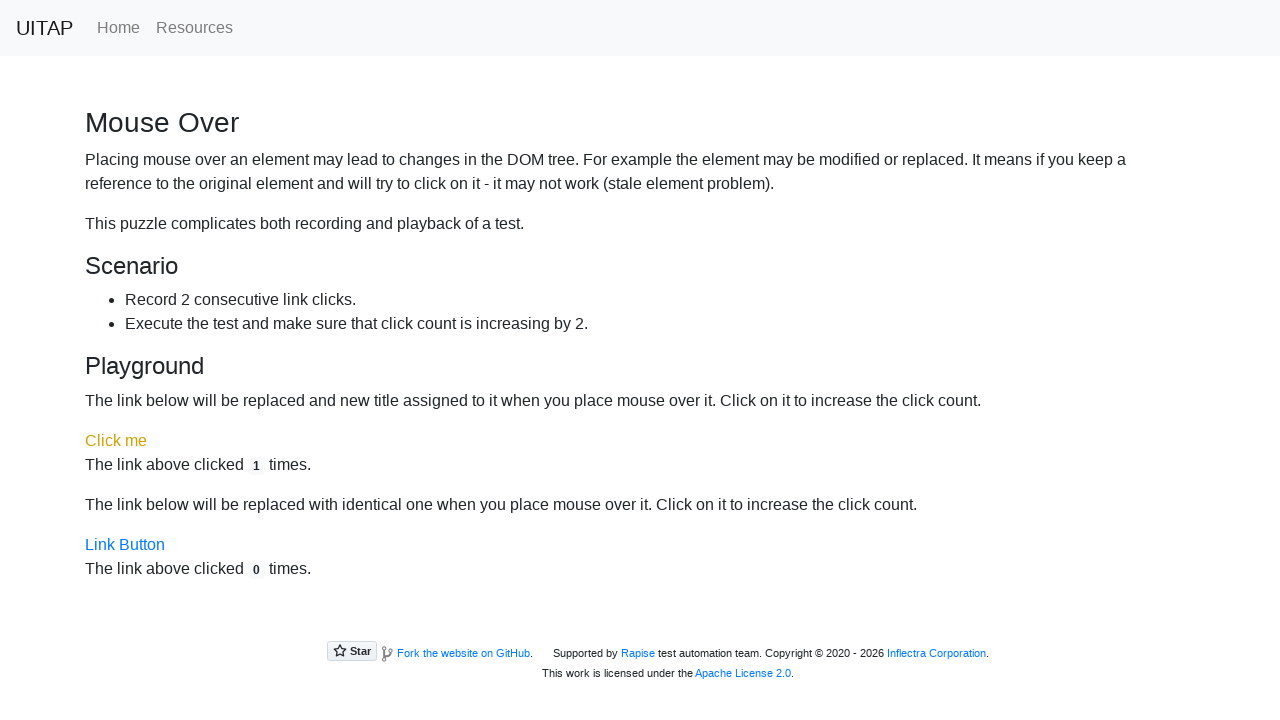

Double clicked the 'Click me' link at (116, 441) on text=Click me
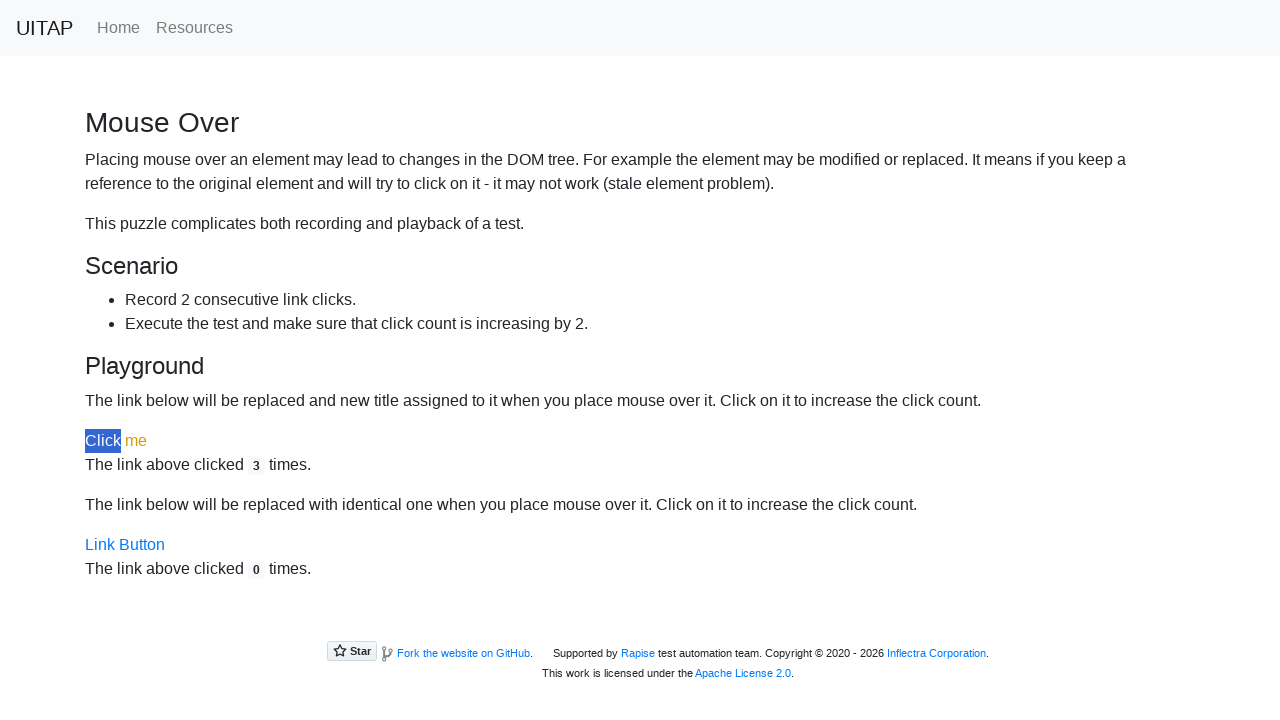

Double clicked the 'Click me' link again at (116, 441) on text=Click me
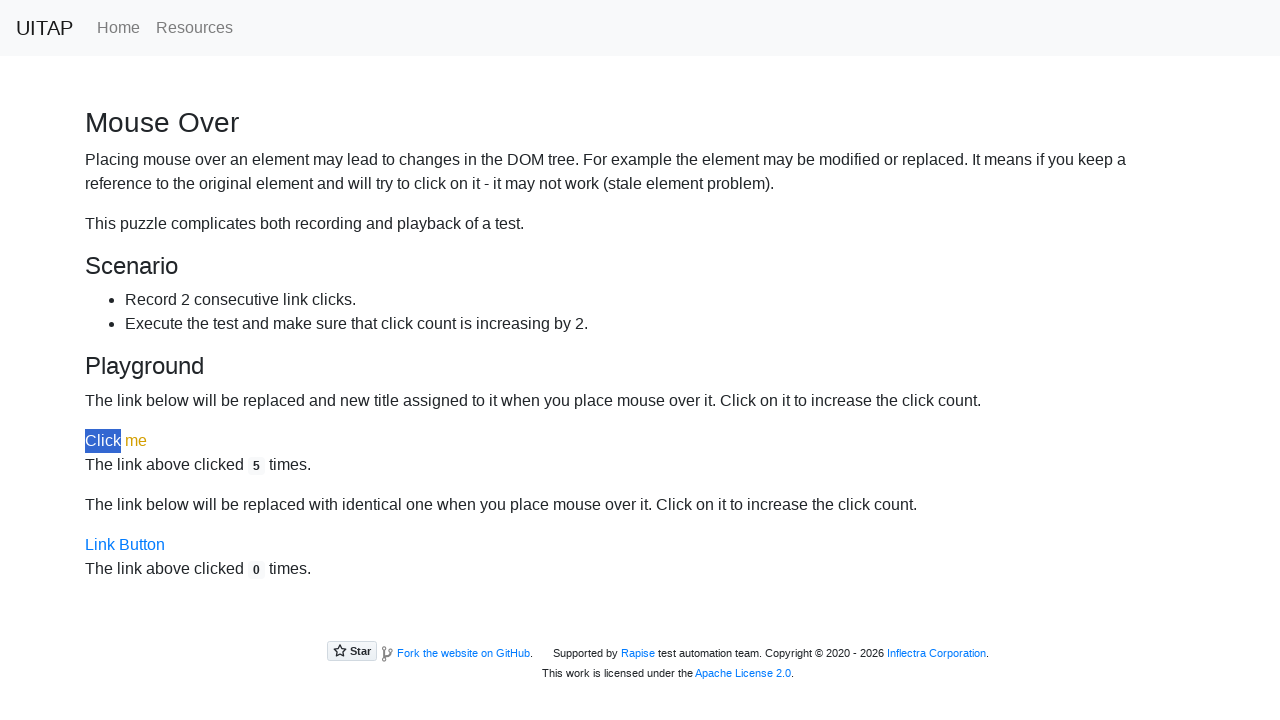

Single clicked the 'Click me' link again at (116, 441) on text=Click me
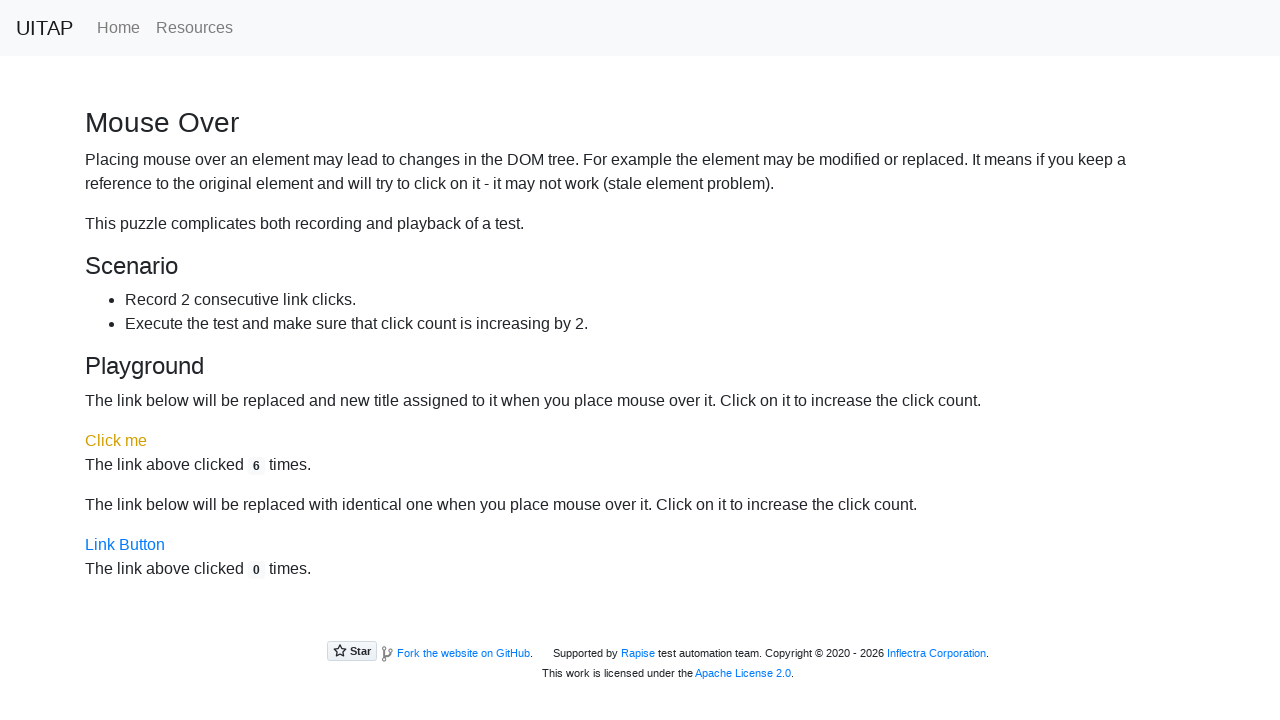

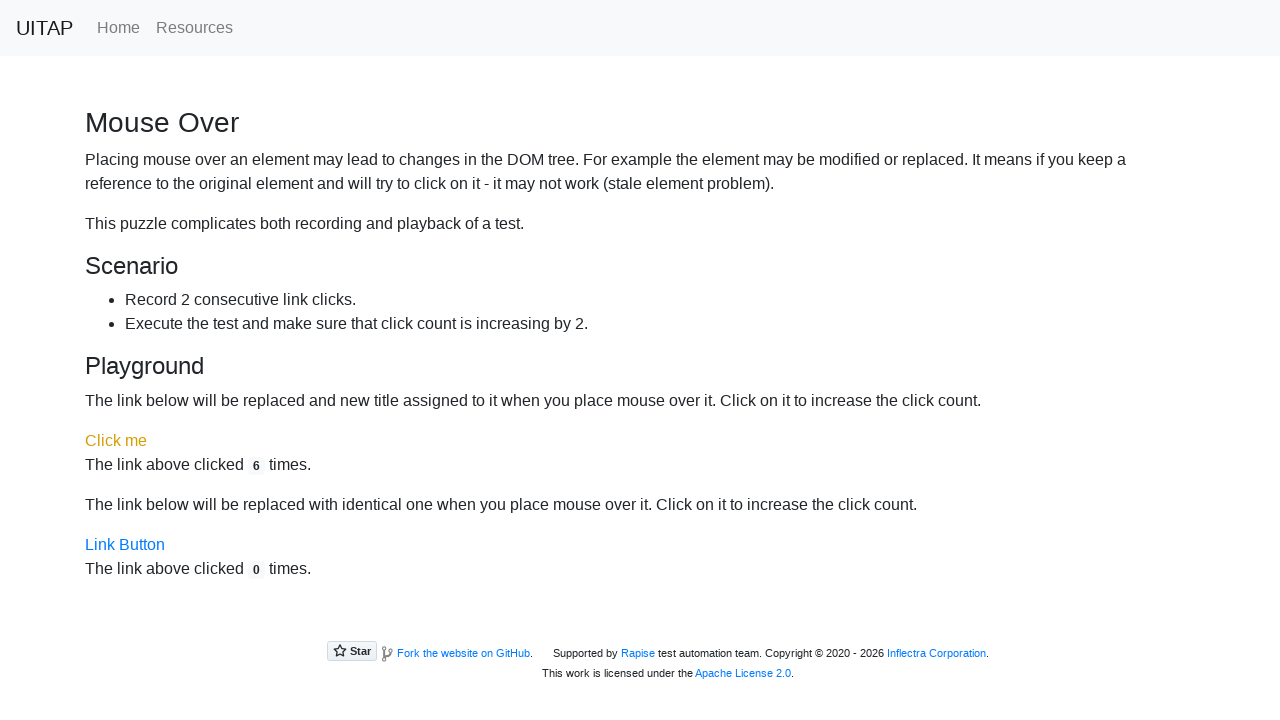